Fills out a registration form with user details including name, email, password, and mobile number

Starting URL: https://www.guvi.in/register

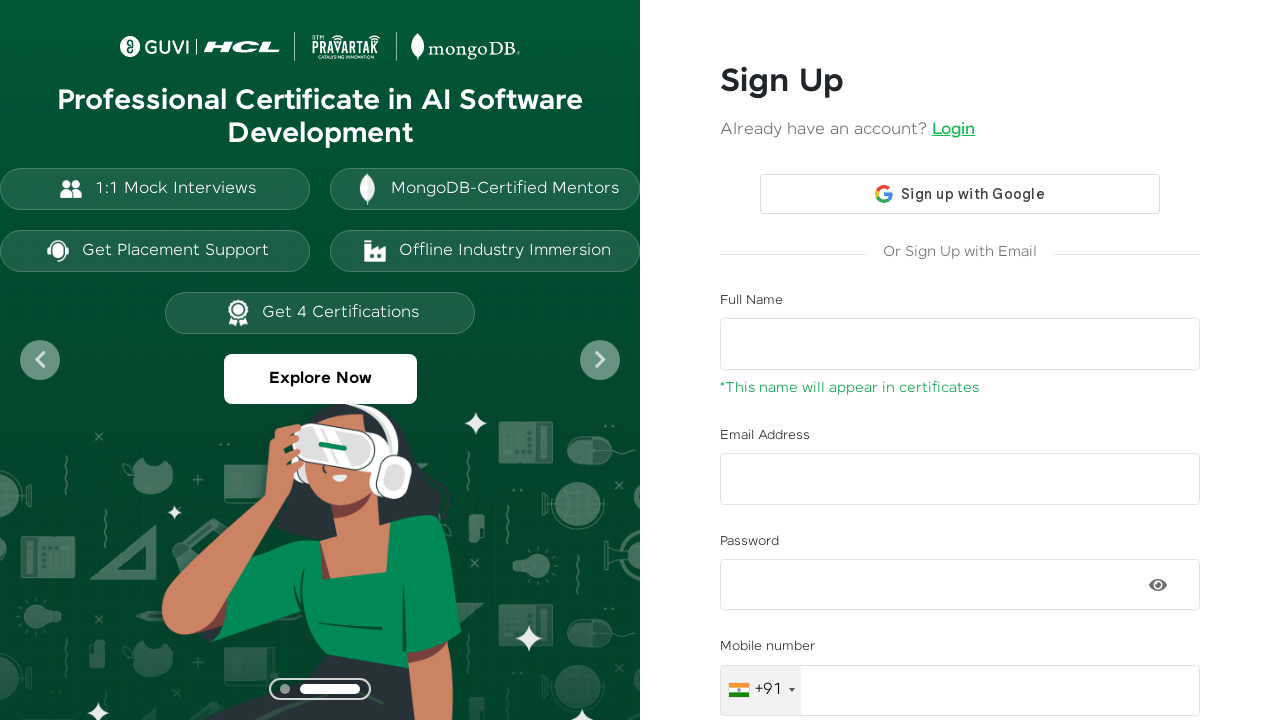

Filled Full Name field with 'Test' on #name
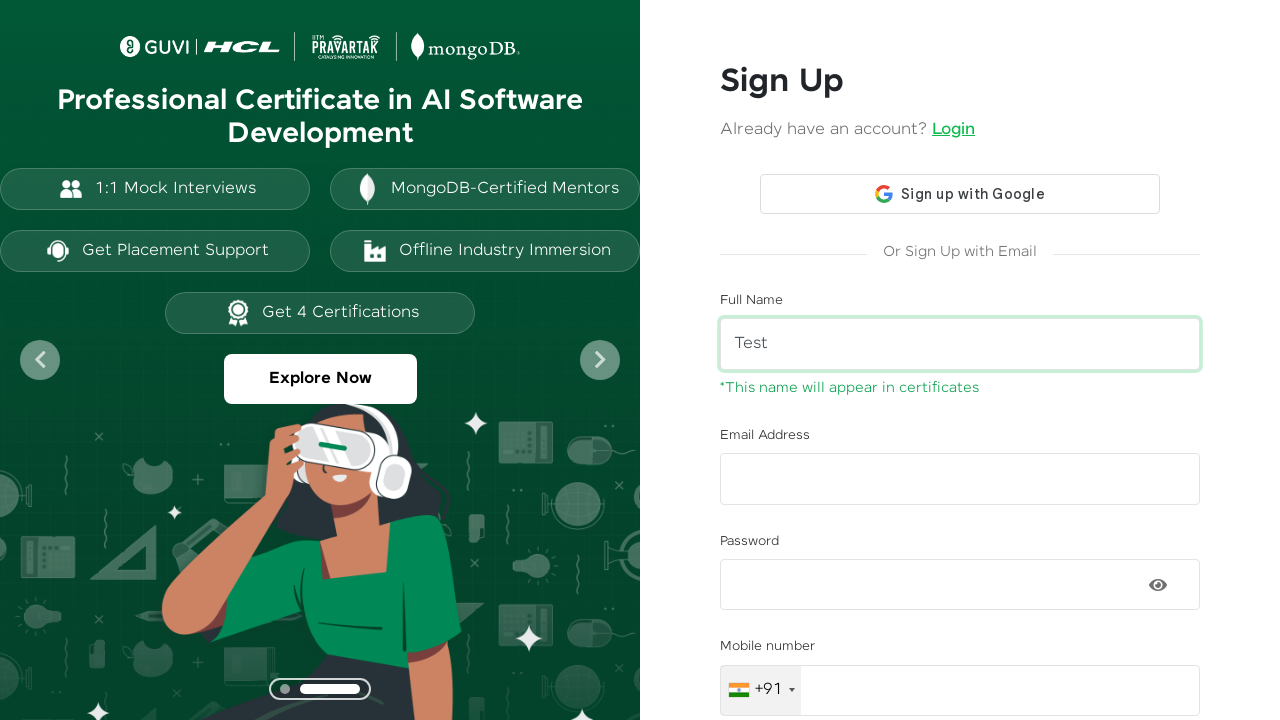

Filled Email Address field with 'Test@test.com' on (//input[@class='form-control'])[2]
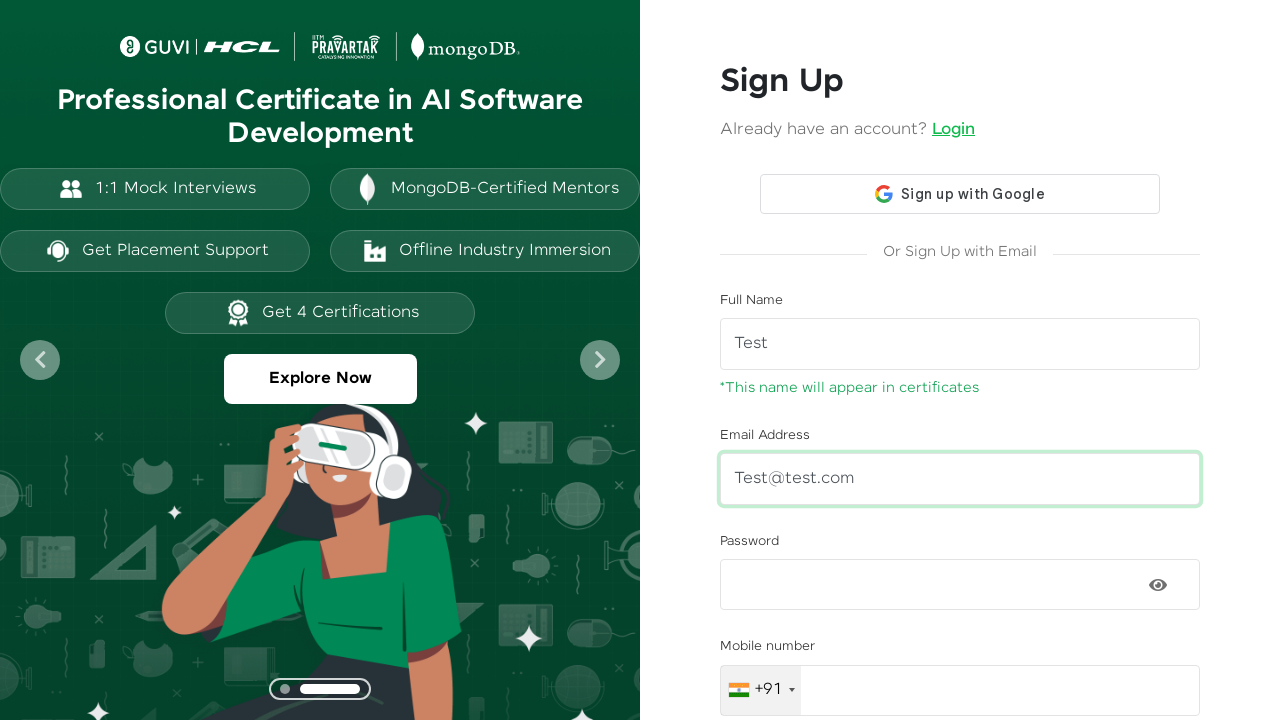

Filled Password field with 'Test@123' on #password
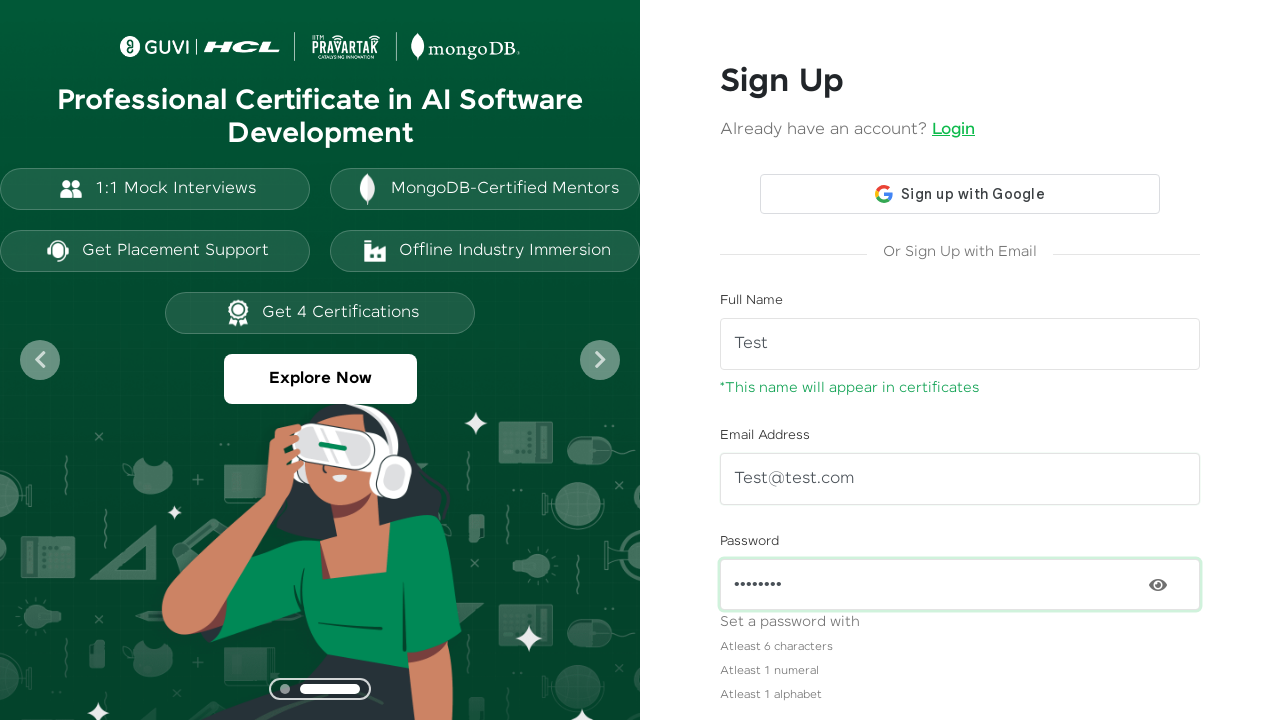

Filled Mobile Number field with '1234567890' on #mobileNumber
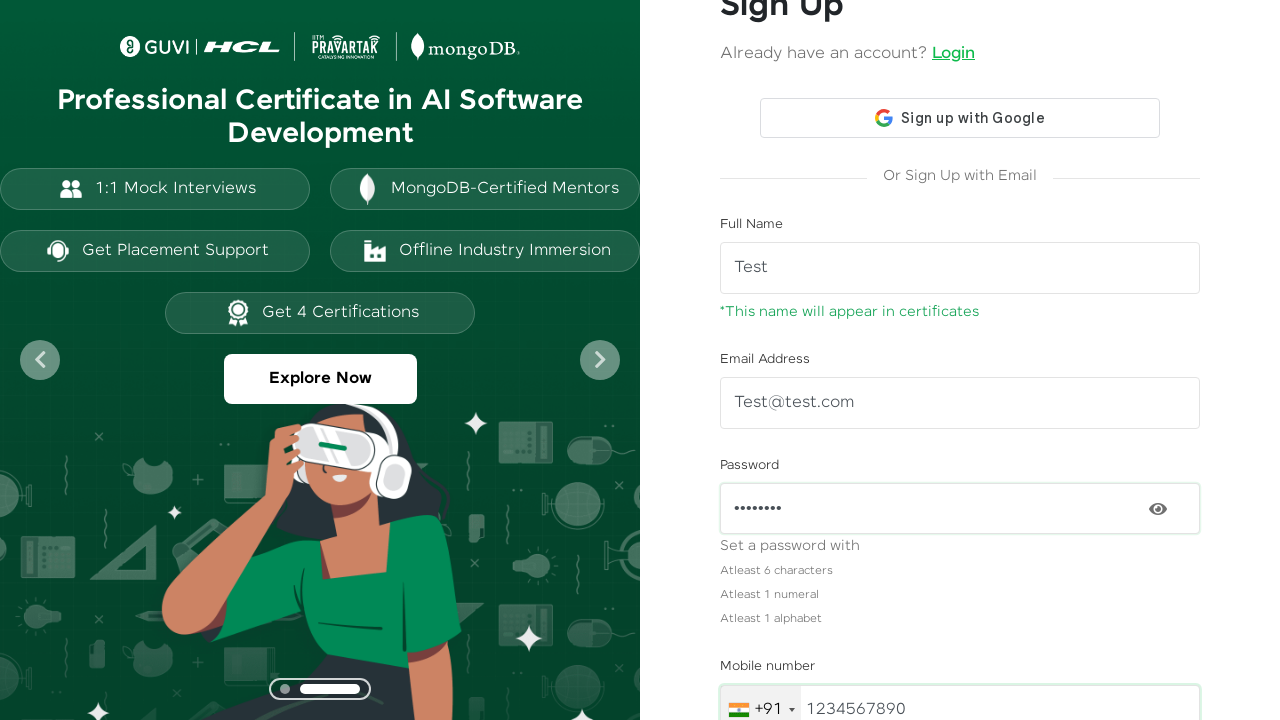

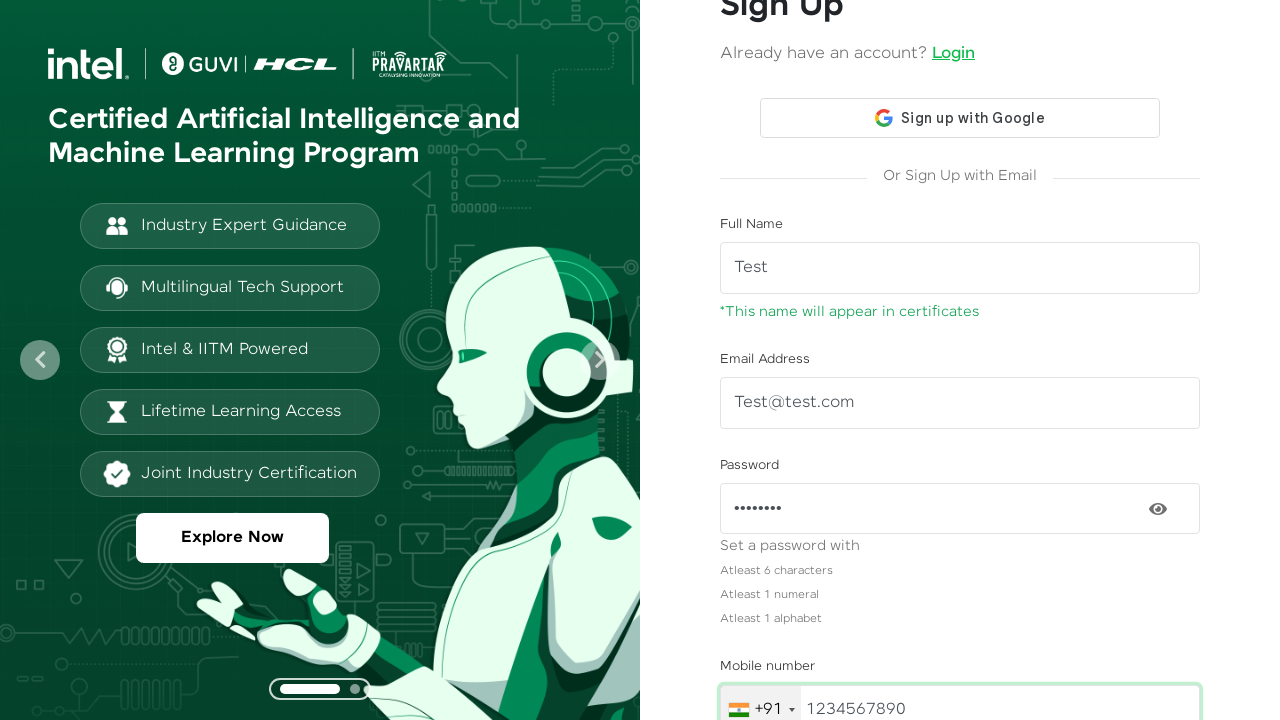